Tests mouse hover and click interactions through a multi-level navigation menu, navigating from the main page through UI Testing Concepts, Mouse Actions, and eventually to a Women's Sarees section with discount filters

Starting URL: https://demoapps.qspiders.com/

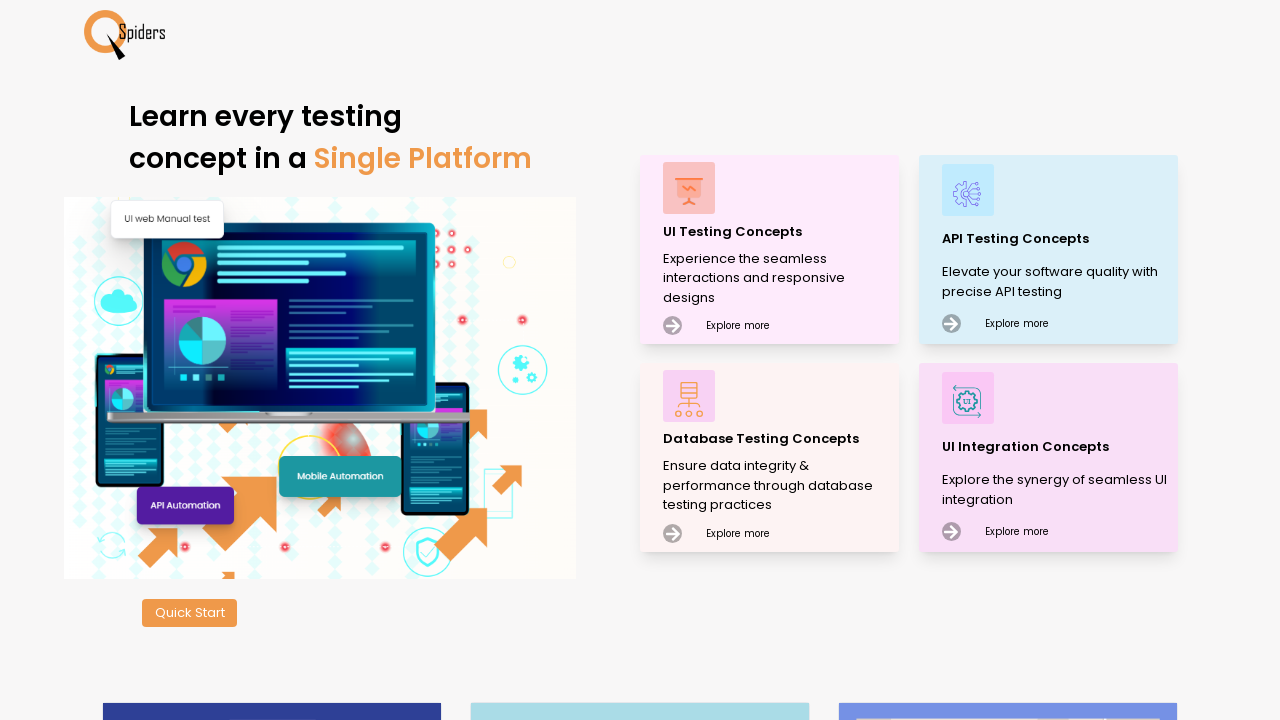

Clicked on UI Testing Concepts at (778, 232) on xpath=//p[text()='UI Testing Concepts']
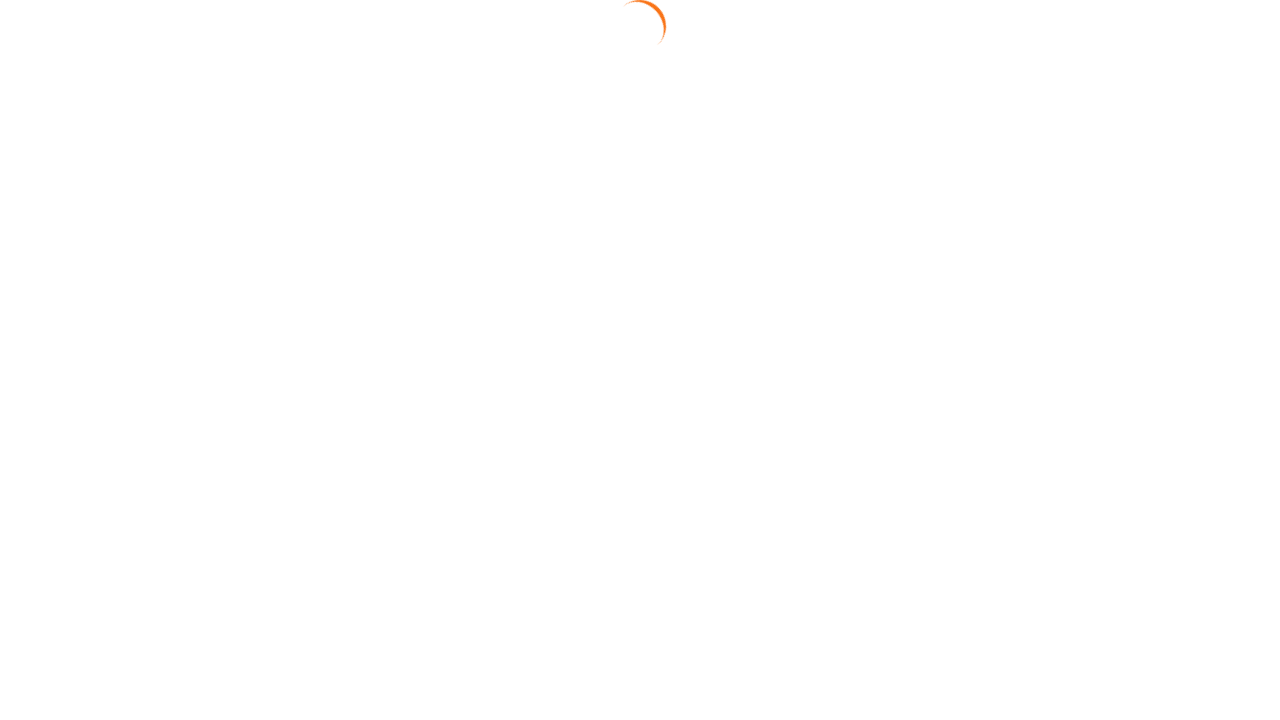

Waited 3 seconds for Web Elements section to load
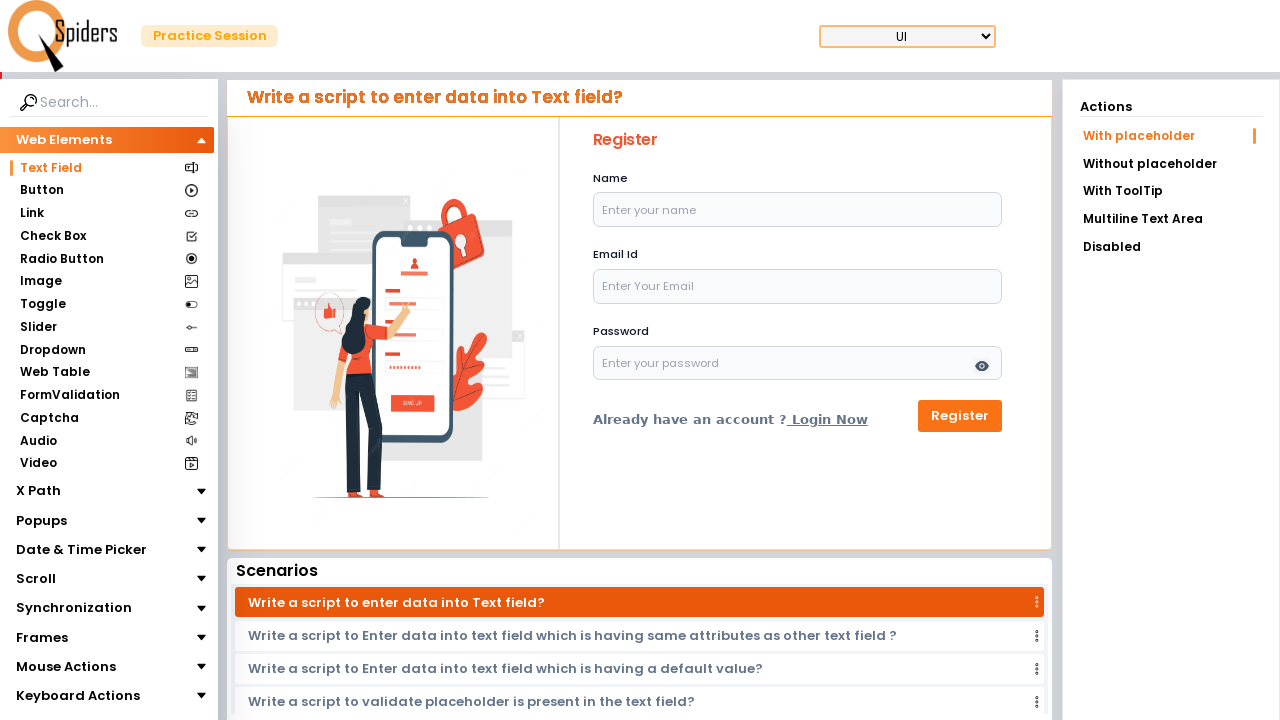

Clicked on Web Elements section at (64, 140) on xpath=//section[.='Web Elements']
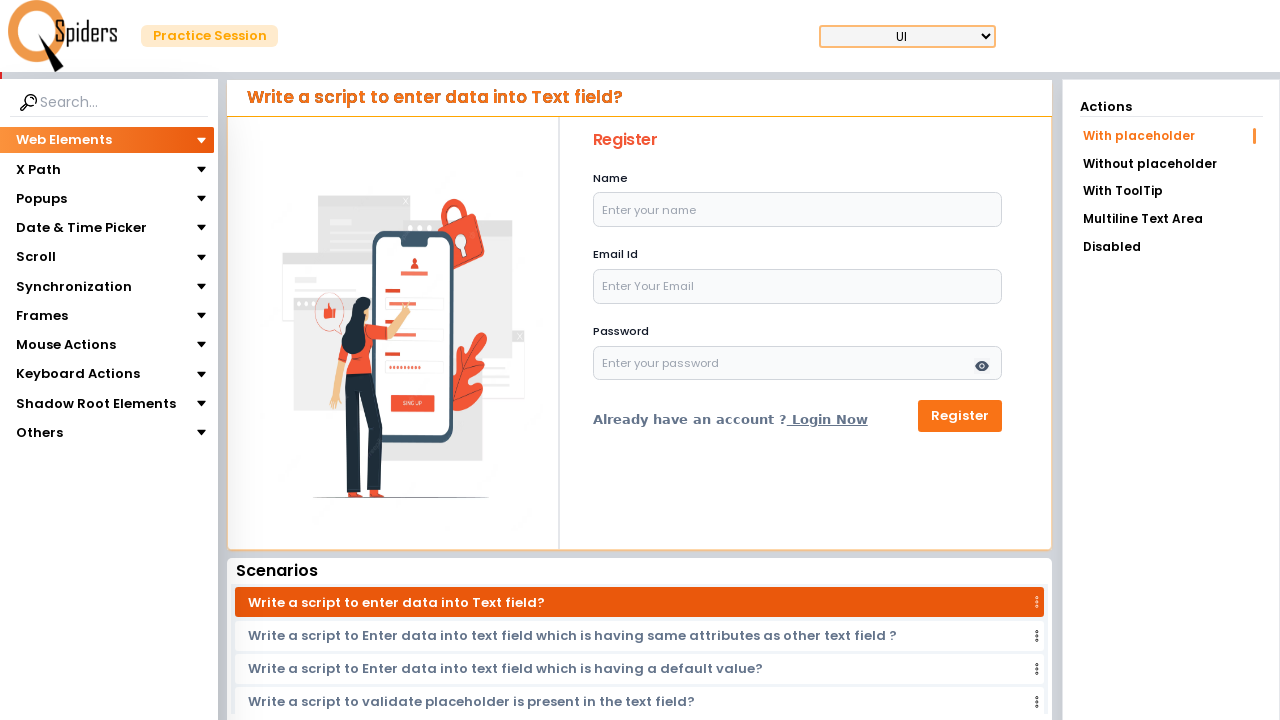

Waited 1 second for Mouse Actions to be ready
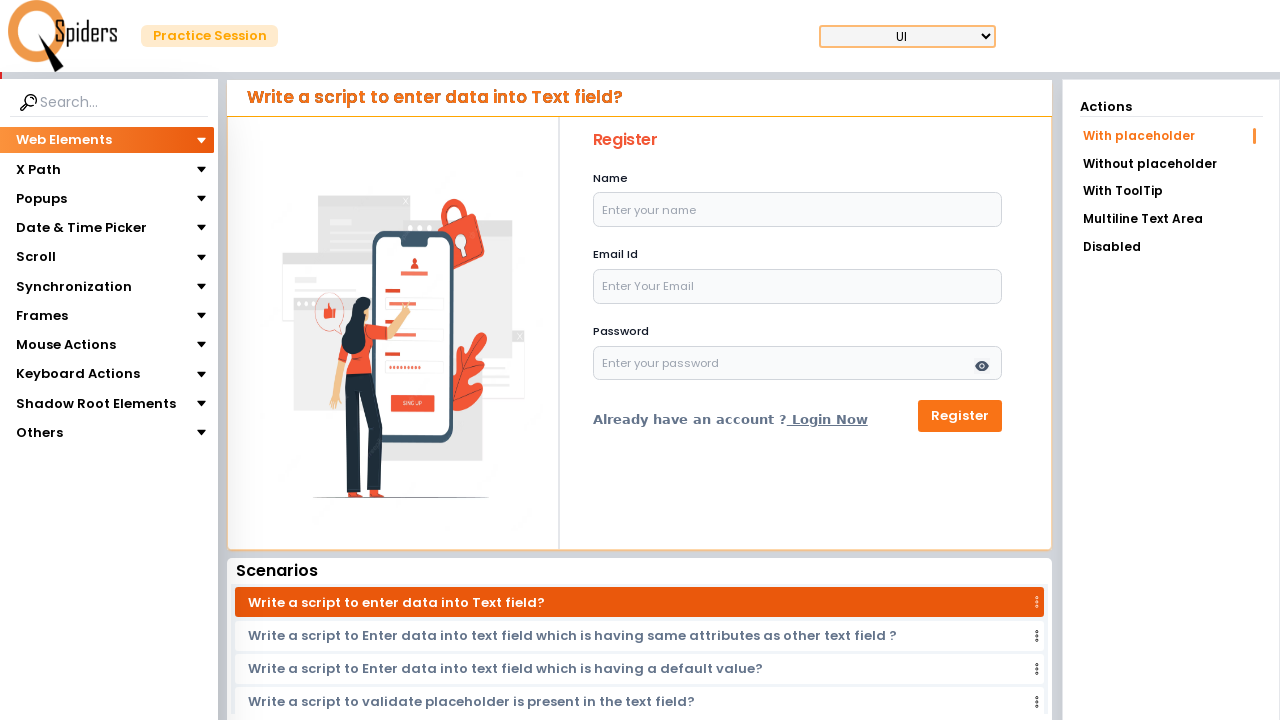

Hovered over Mouse Actions section at (66, 345) on xpath=//section[text()='Mouse Actions']
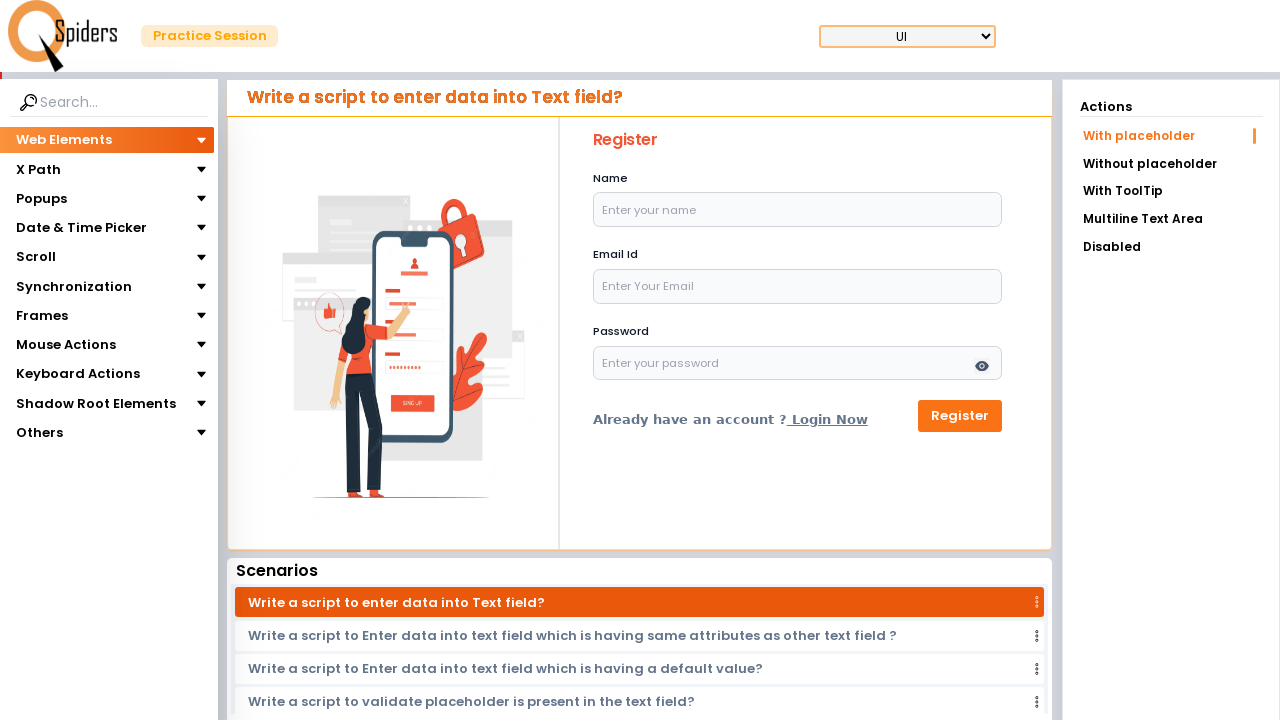

Clicked on Mouse Actions section at (66, 345) on xpath=//section[text()='Mouse Actions']
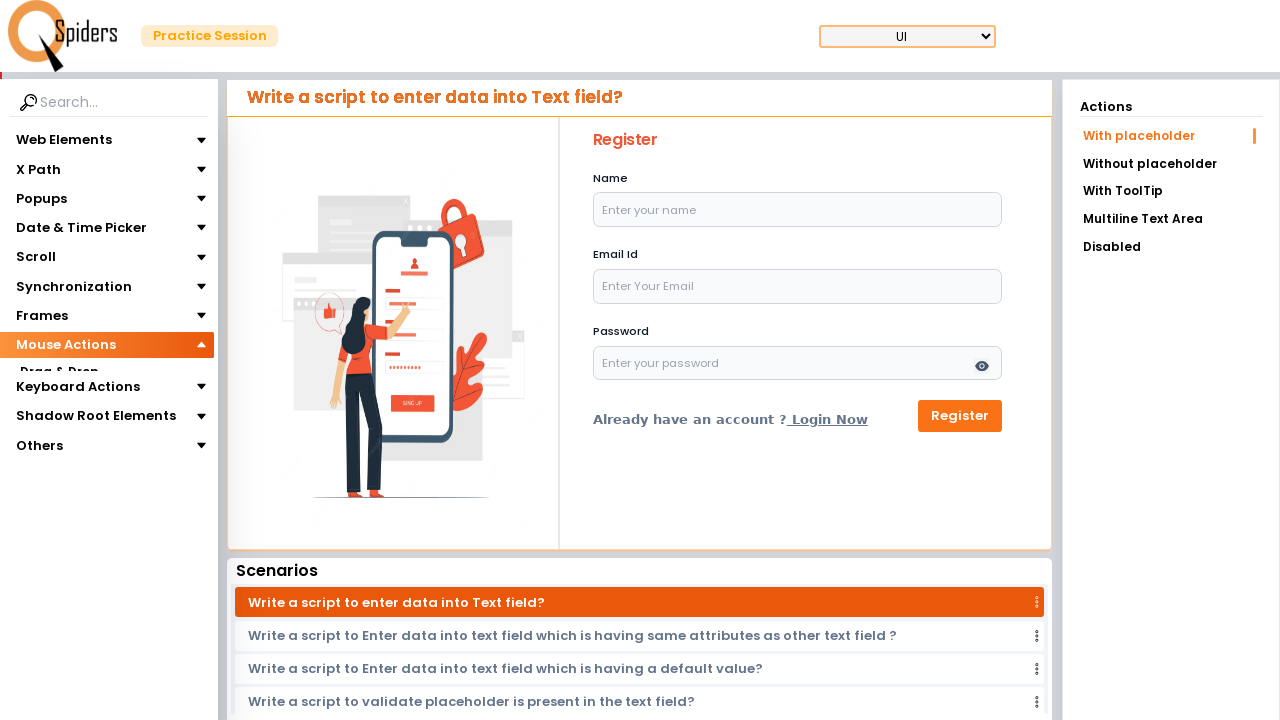

Hovered over Mouse Hover section at (60, 395) on xpath=//section[.='Mouse Hover']
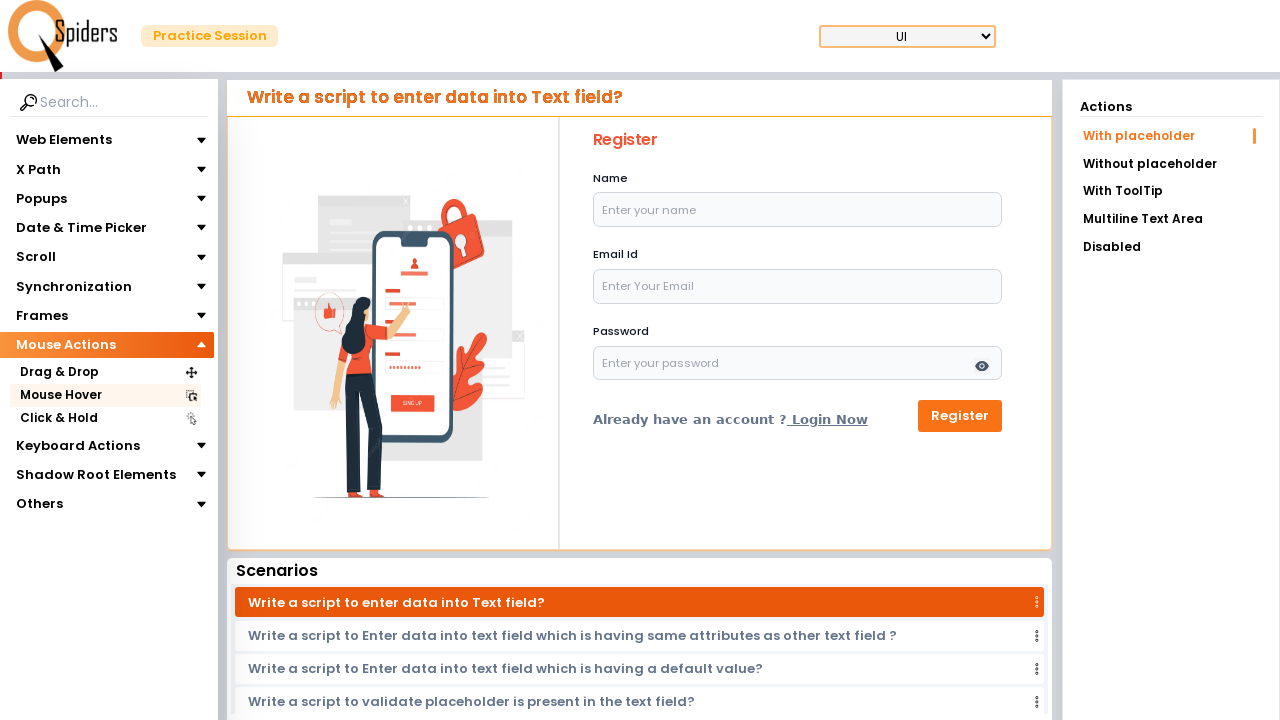

Clicked on Mouse Hover section at (60, 395) on xpath=//section[.='Mouse Hover']
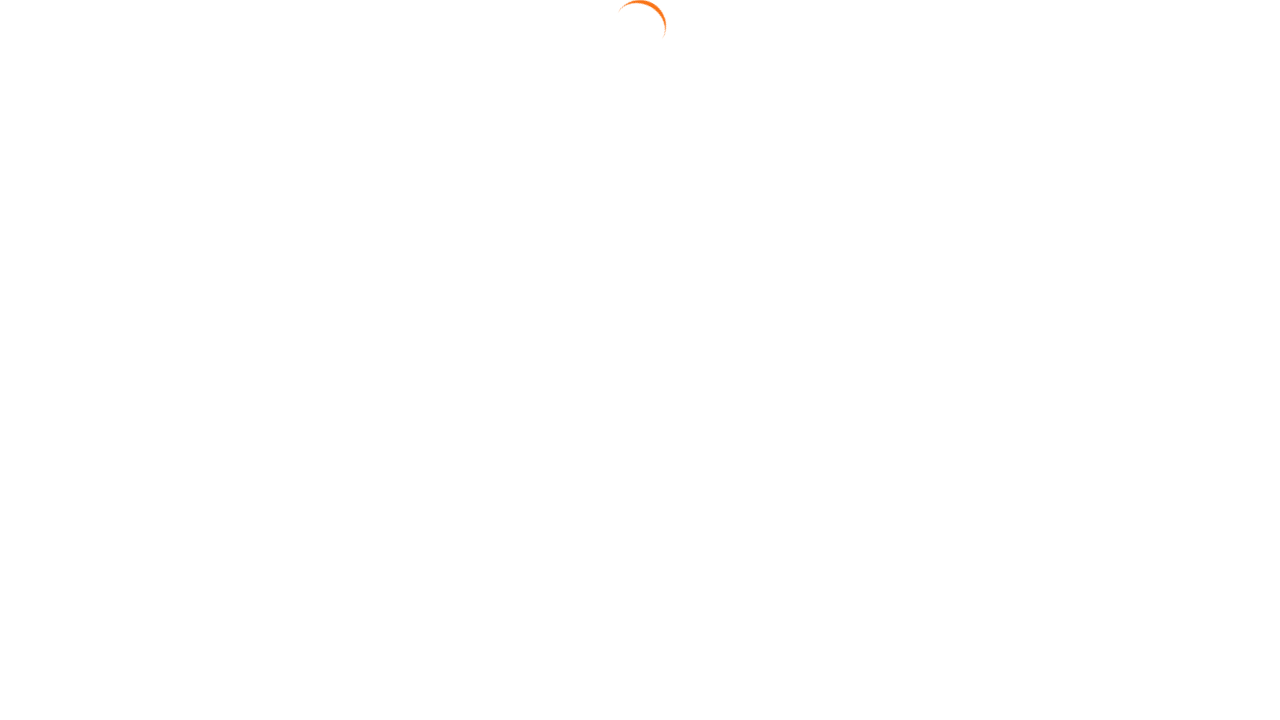

Waited 2 seconds for Tab element to be ready
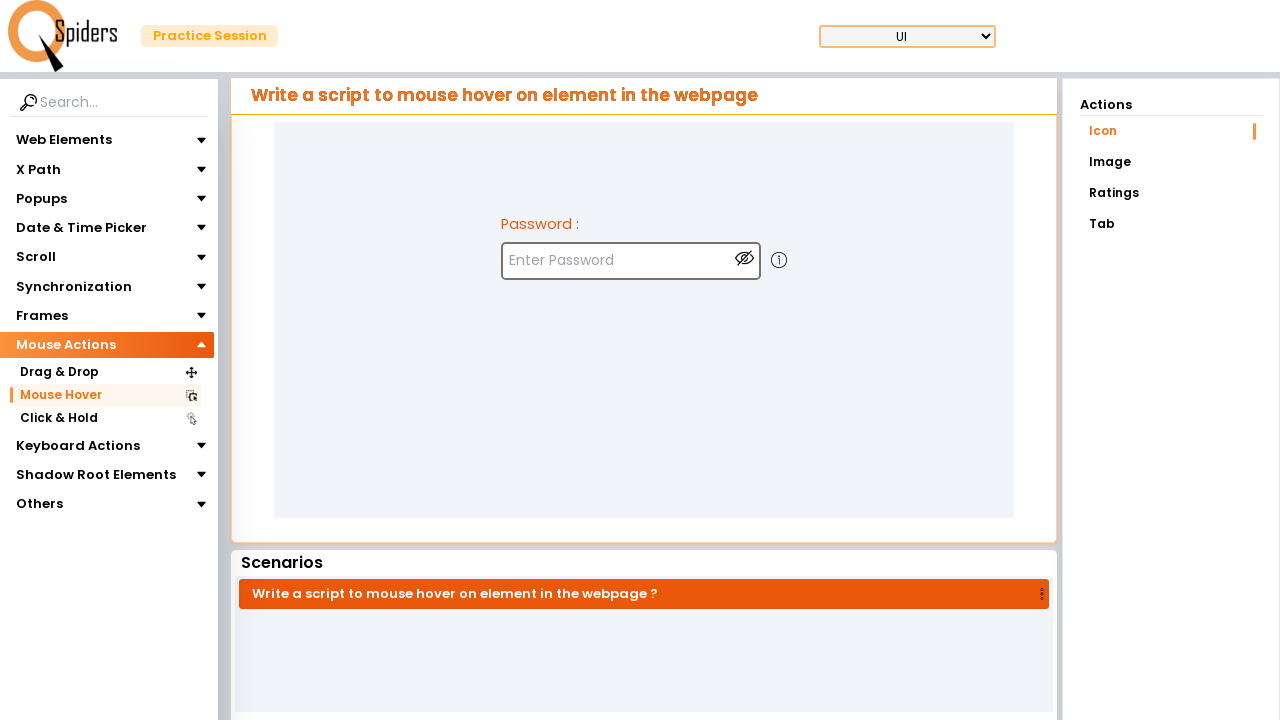

Hovered over Tab link at (1171, 224) on xpath=//a[.='Tab']
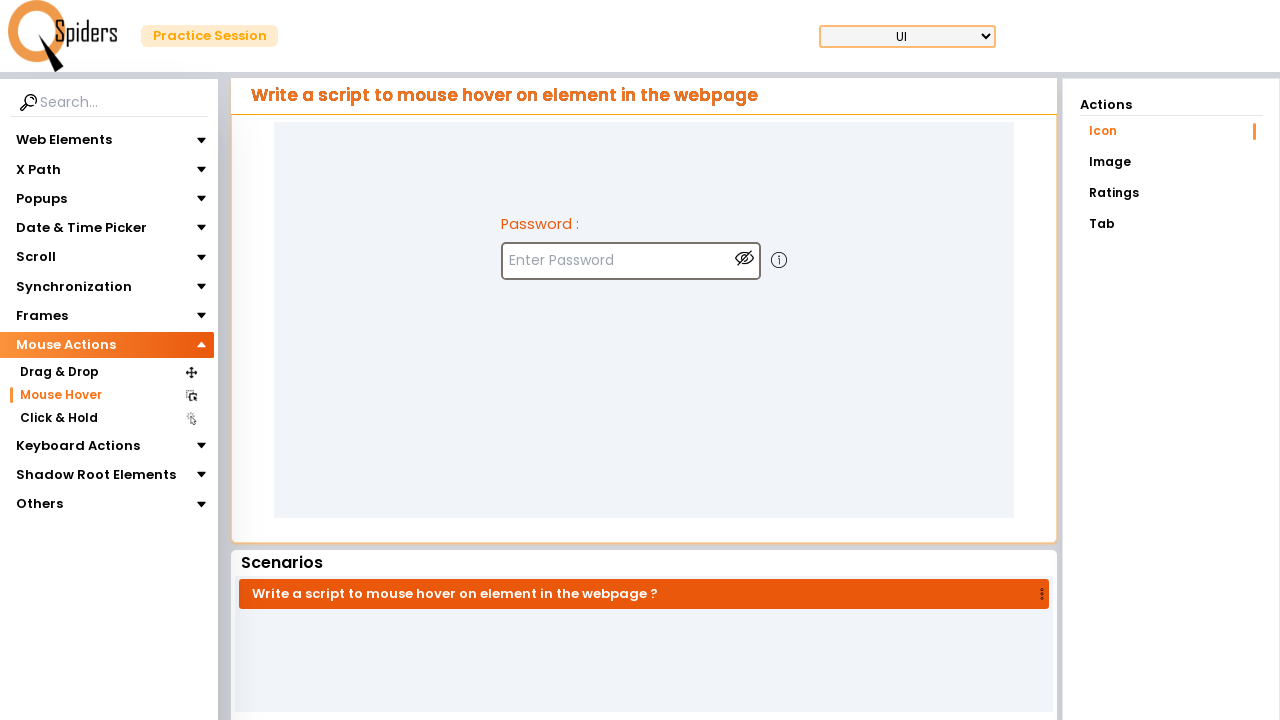

Clicked on Tab link at (1171, 224) on xpath=//a[.='Tab']
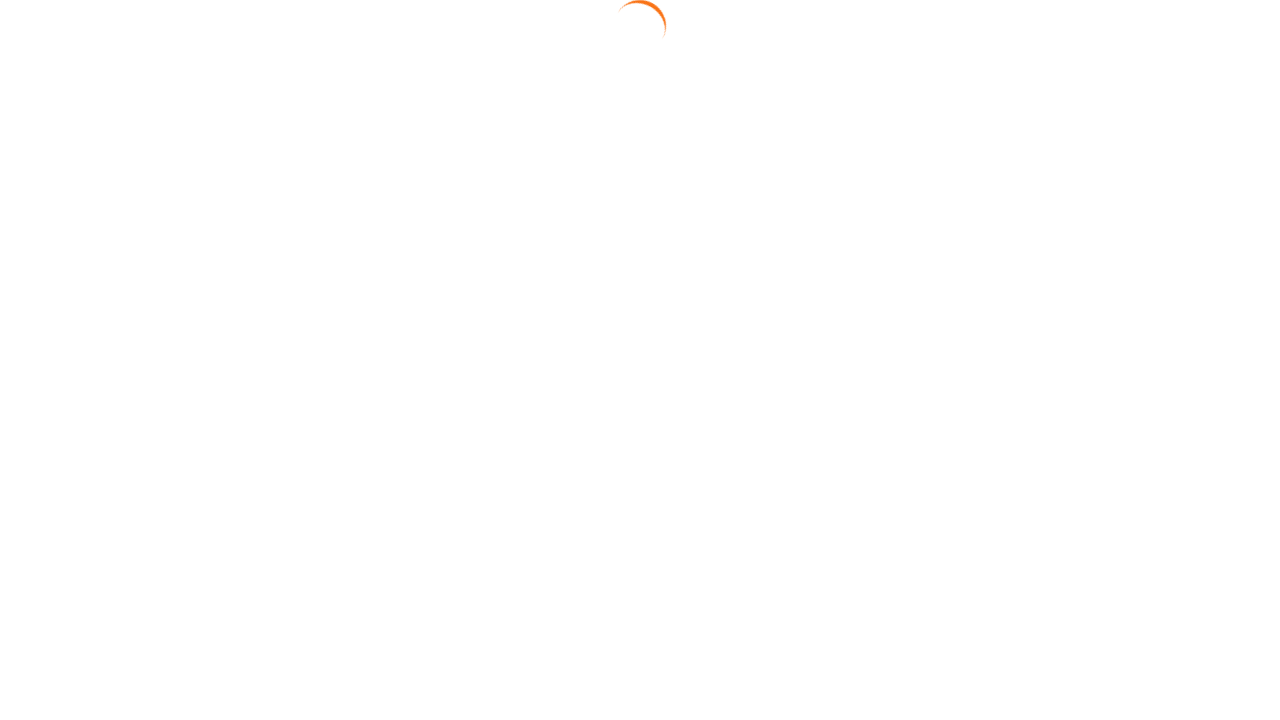

Waited 2 seconds for Women section to be ready
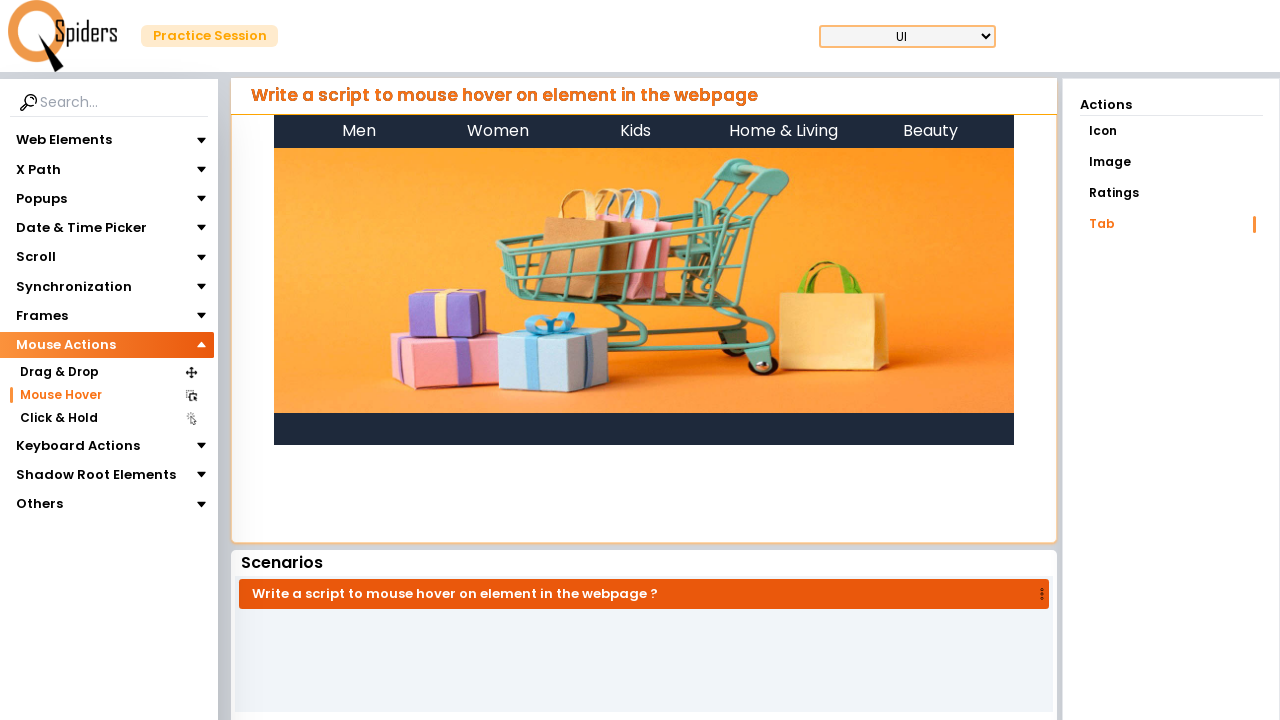

Hovered over Women section at (498, 131) on xpath=//li[@class='Women p-4 relative']
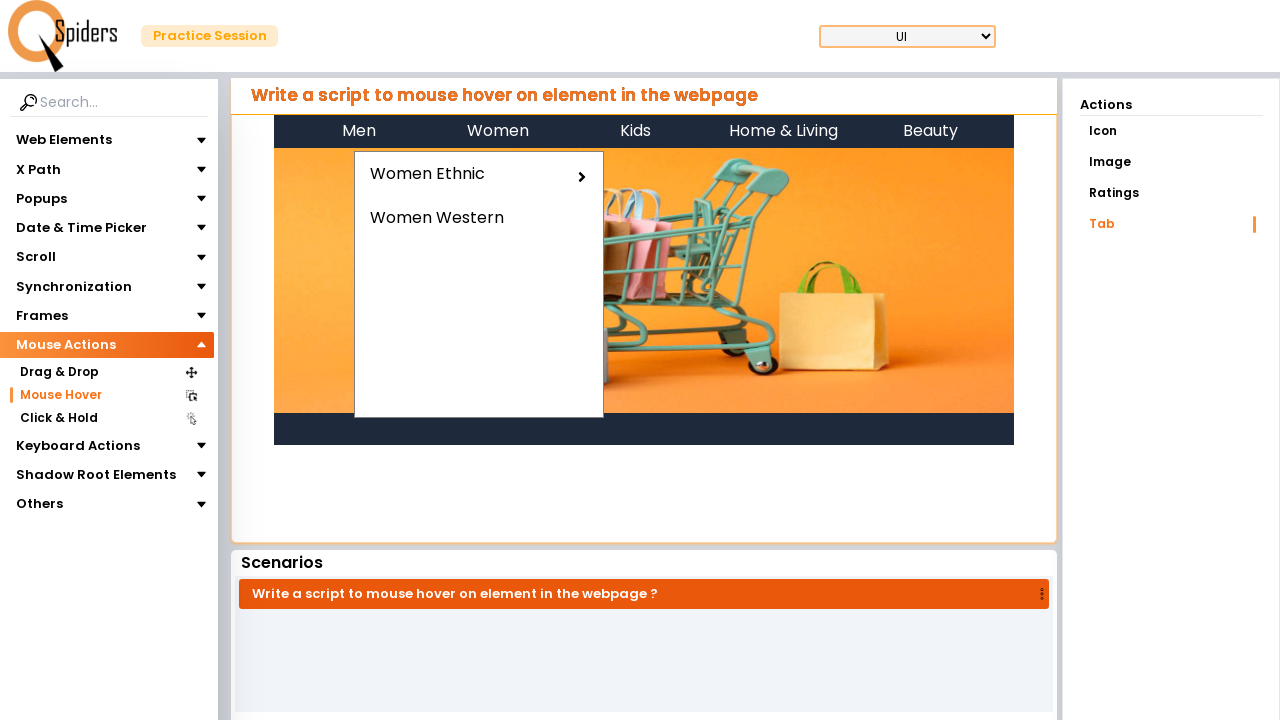

Clicked on Women section at (498, 131) on xpath=//li[@class='Women p-4 relative']
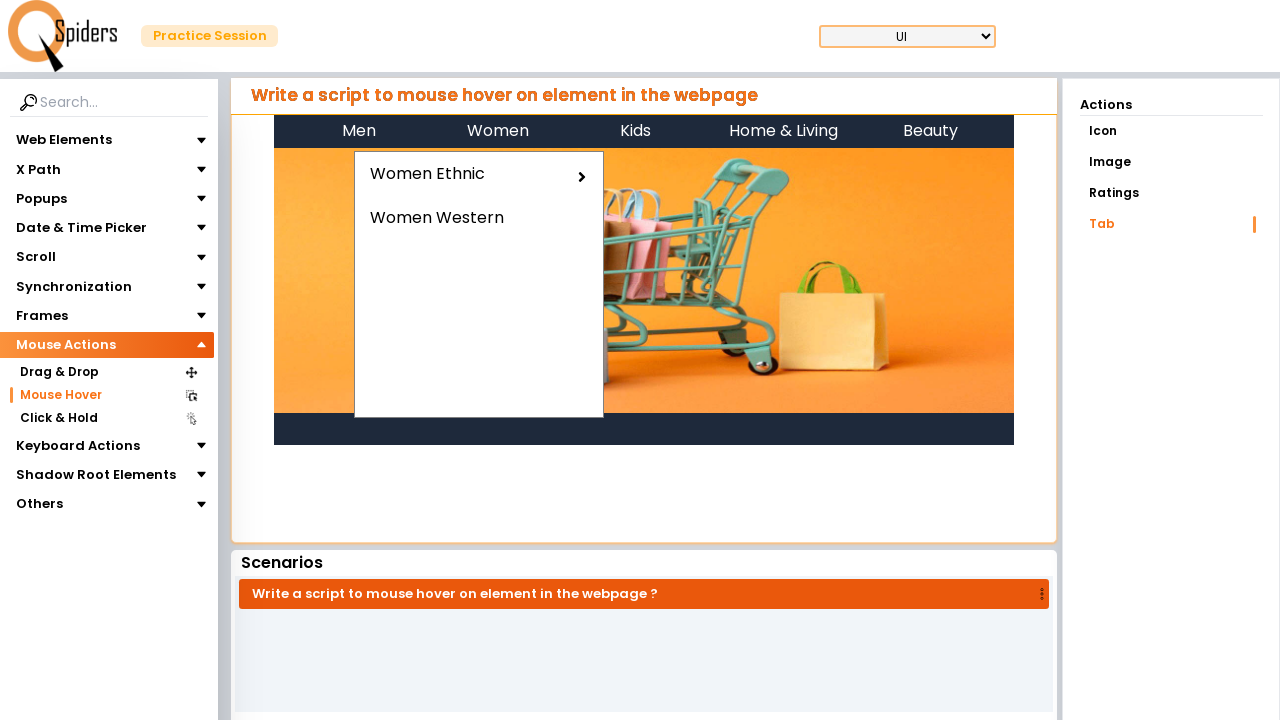

Waited 2 seconds for Women Ethnic submenu to load
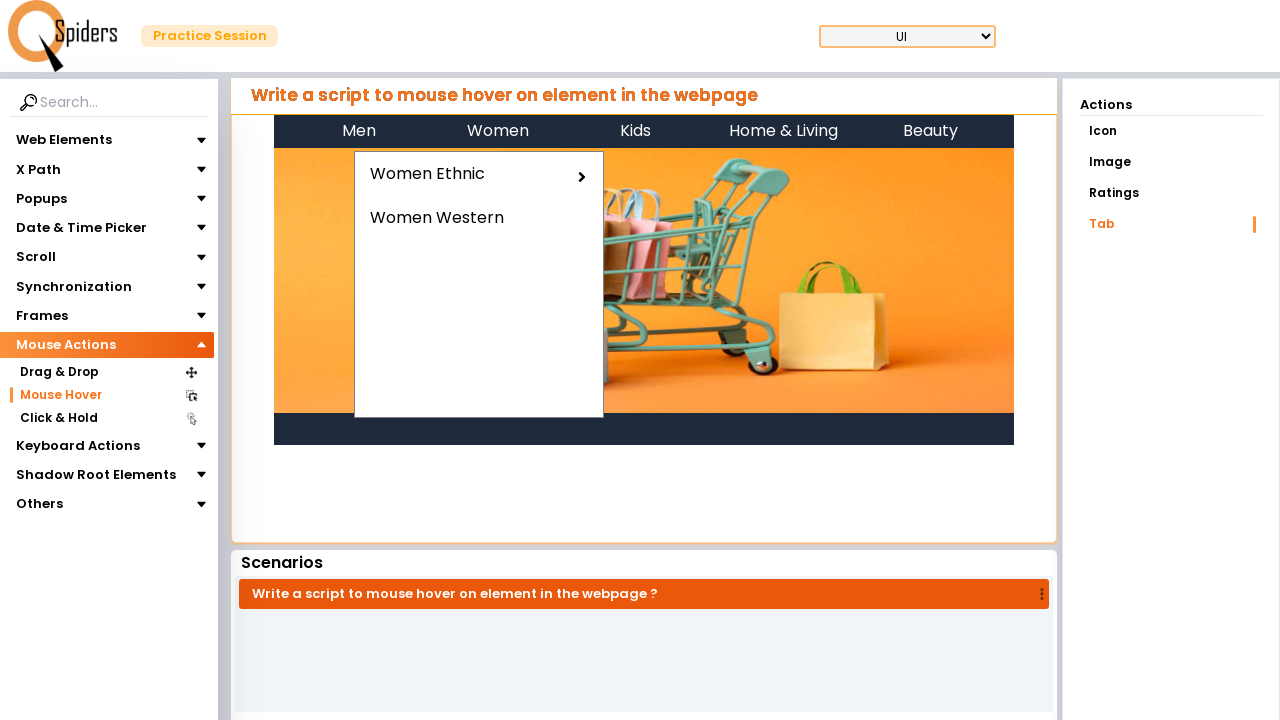

Hovered over Women Ethnic category at (480, 174) on .Women_1
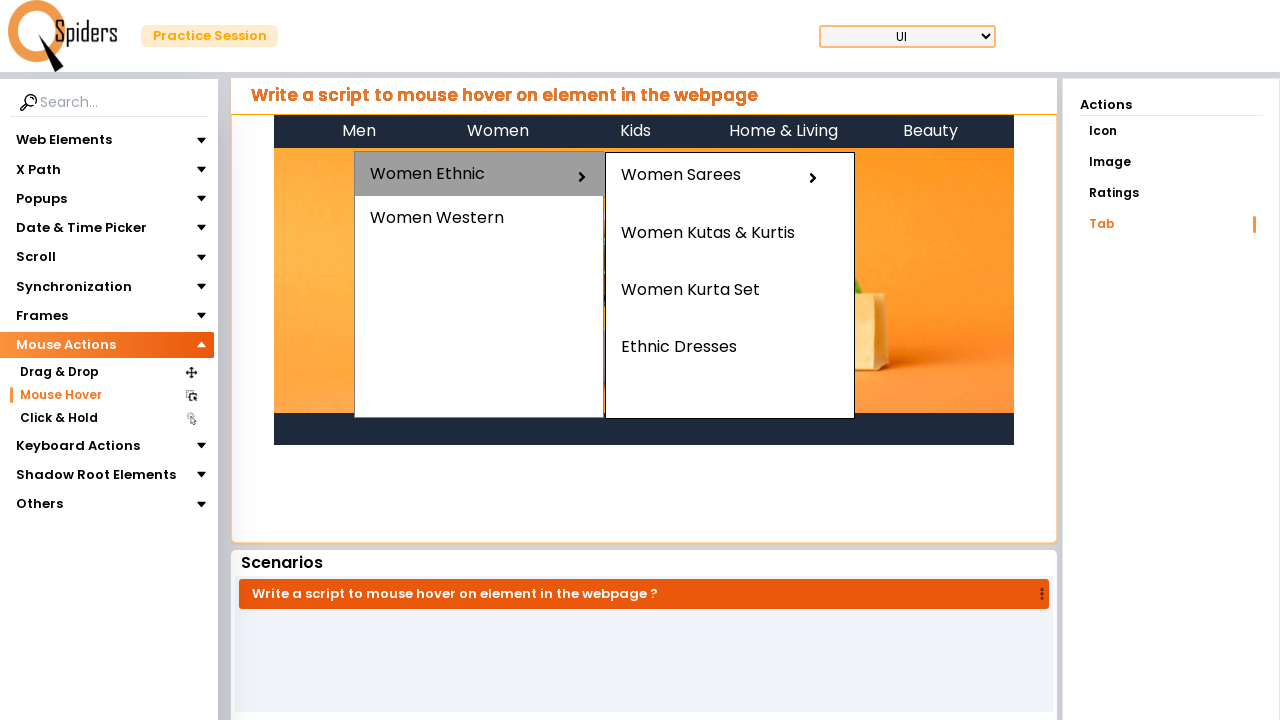

Clicked on Women Ethnic category at (480, 174) on .Women_1
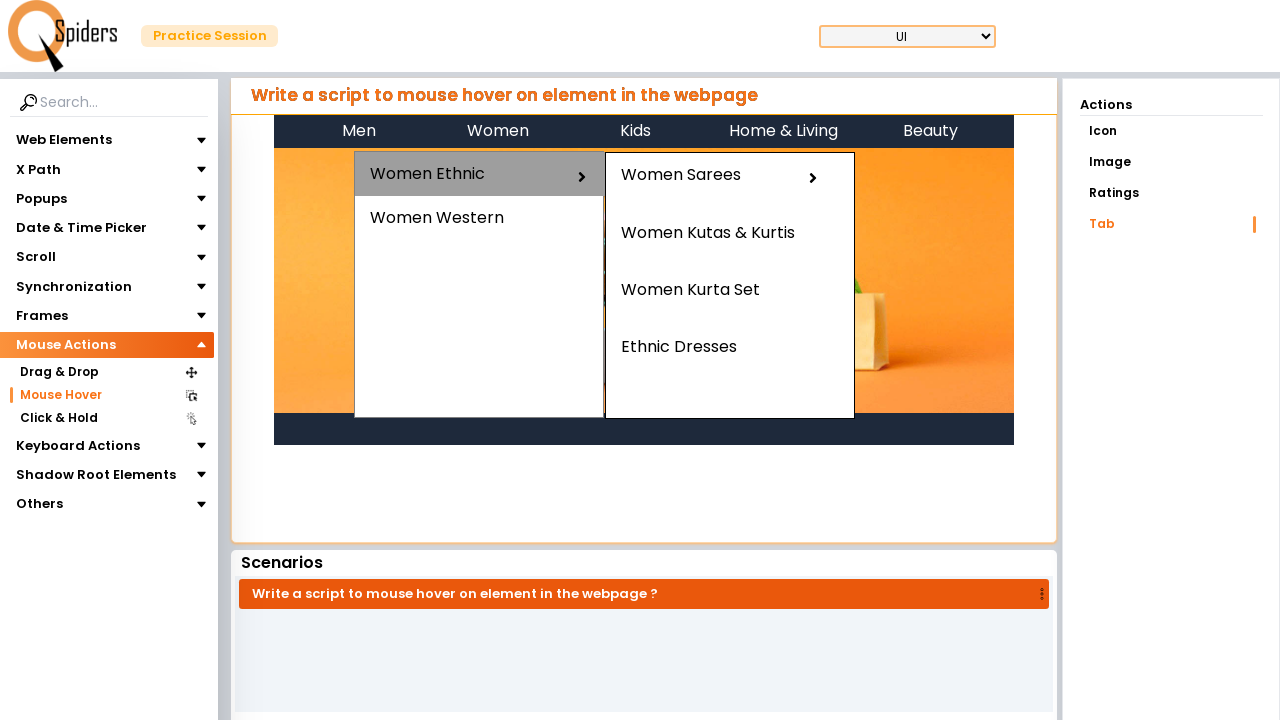

Waited 2 seconds for Women Sarees submenu to load
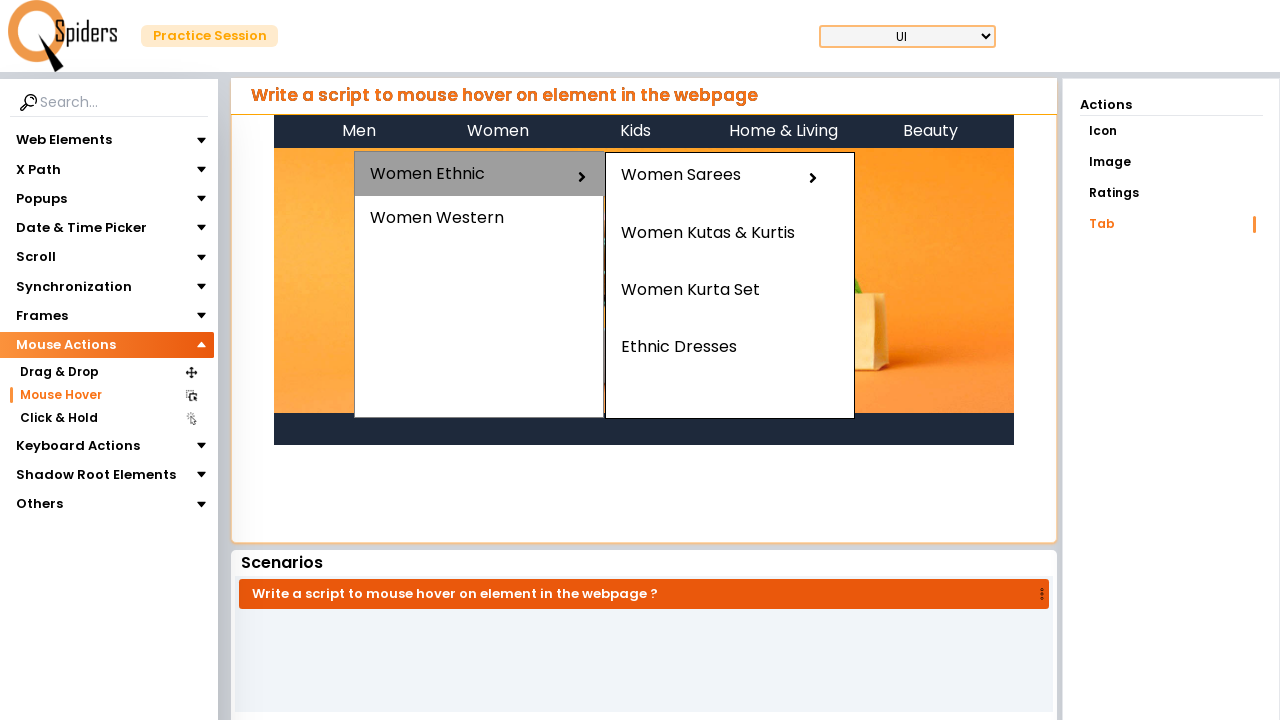

Hovered over Women Sarees option at (721, 175) on xpath=//span[text()='Women Sarees']
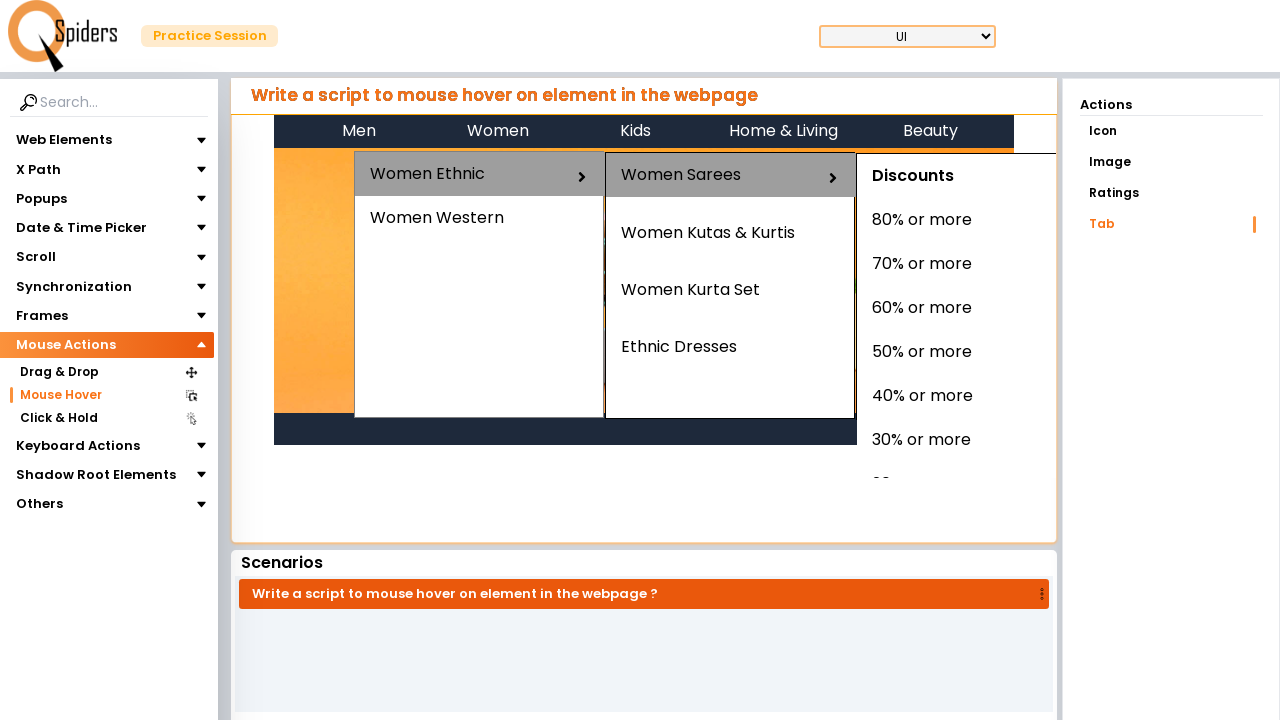

Clicked on Women Sarees option at (731, 175) on xpath=//span[text()='Women Sarees']
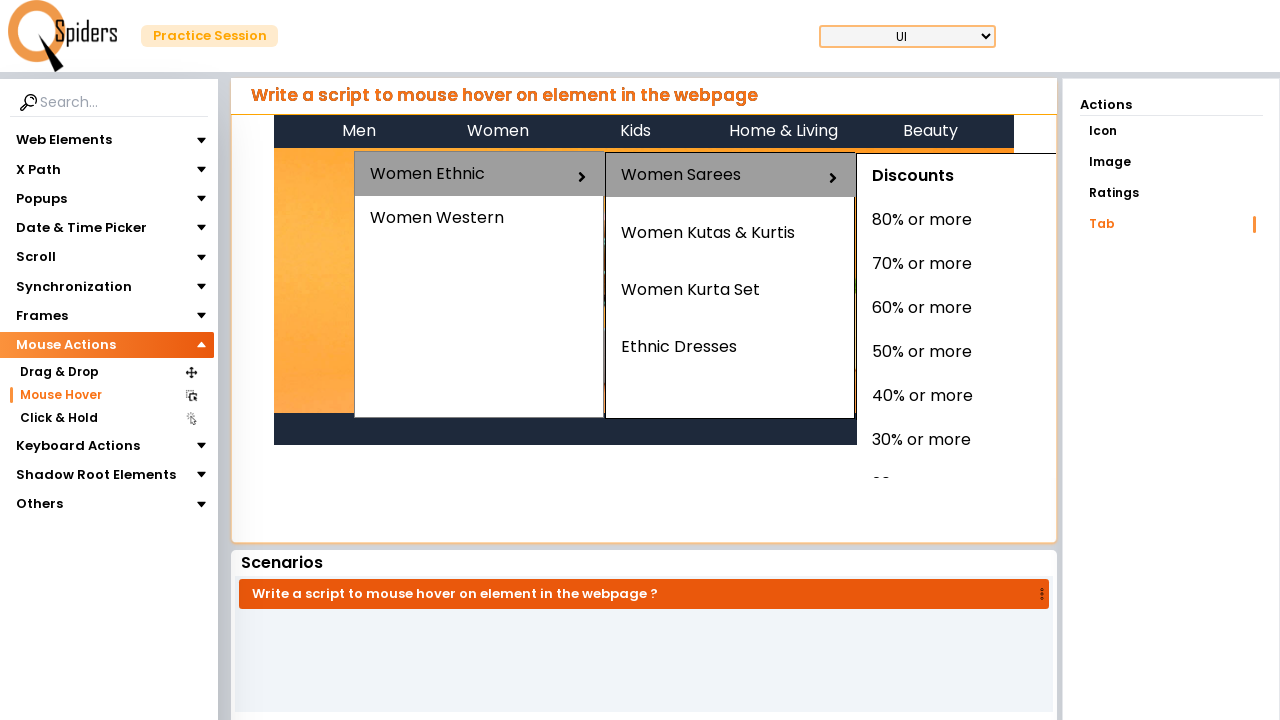

Waited 2 seconds for discount filter options to load
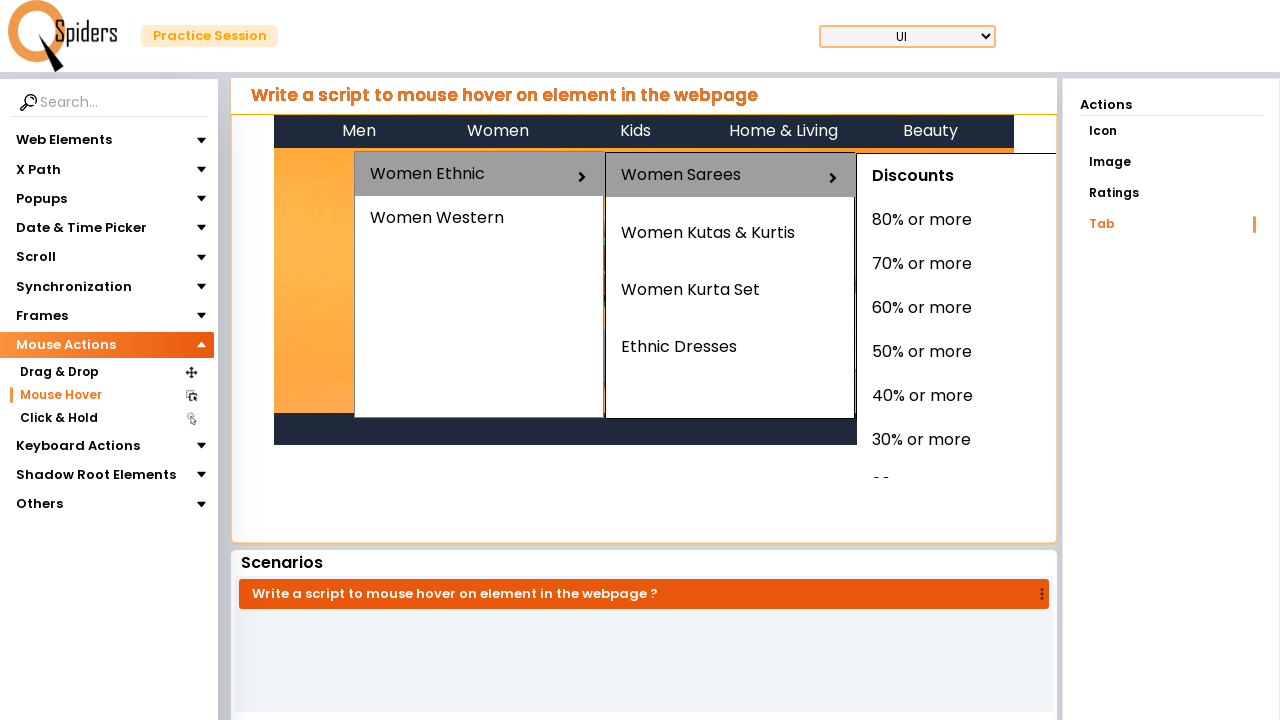

Hovered over 70% or more discount filter at (922, 264) on xpath=//section[@class='Women_List_2']//li[text()='70% or more']
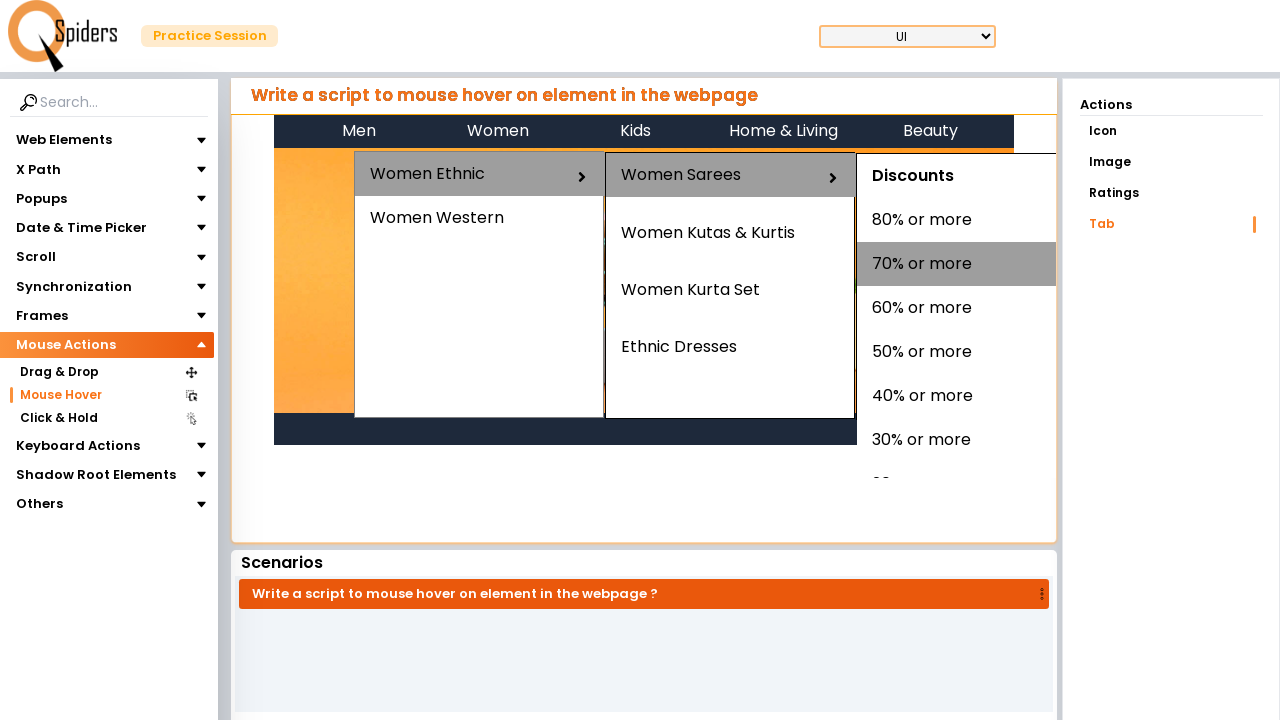

Clicked on 70% or more discount filter at (931, 264) on xpath=//section[@class='Women_List_2']//li[text()='70% or more']
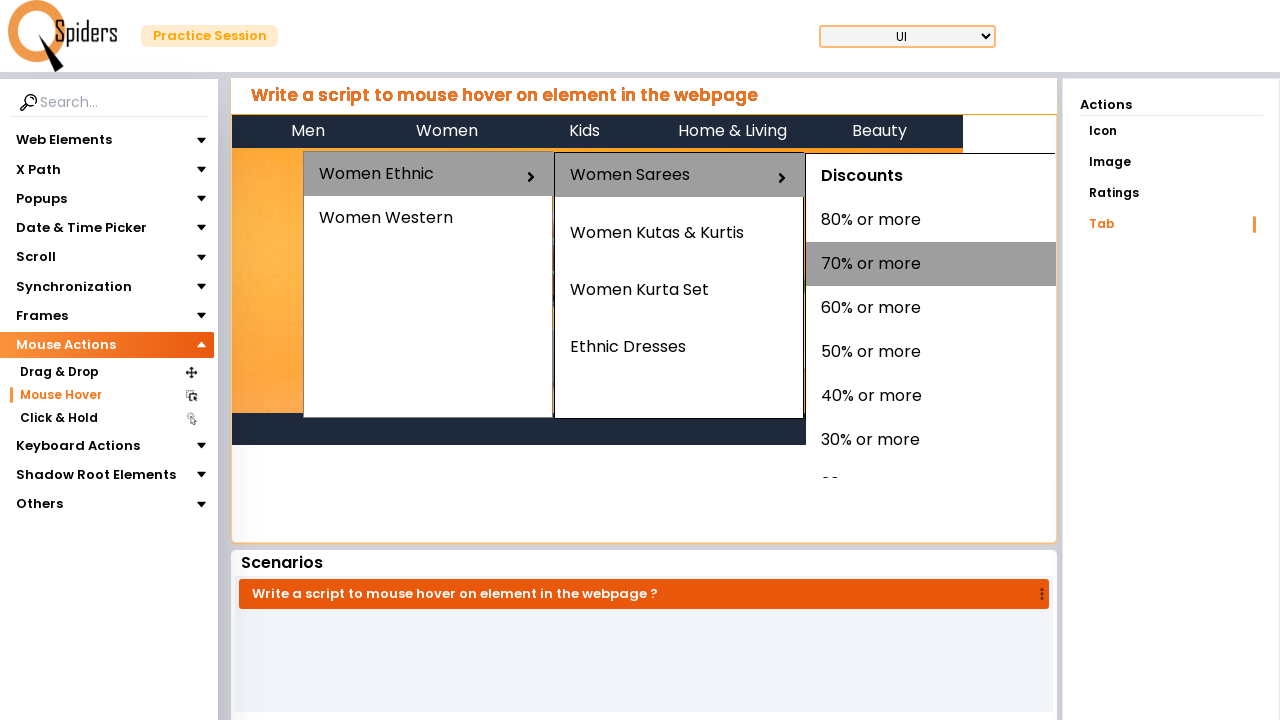

Final wait for filtered results to display
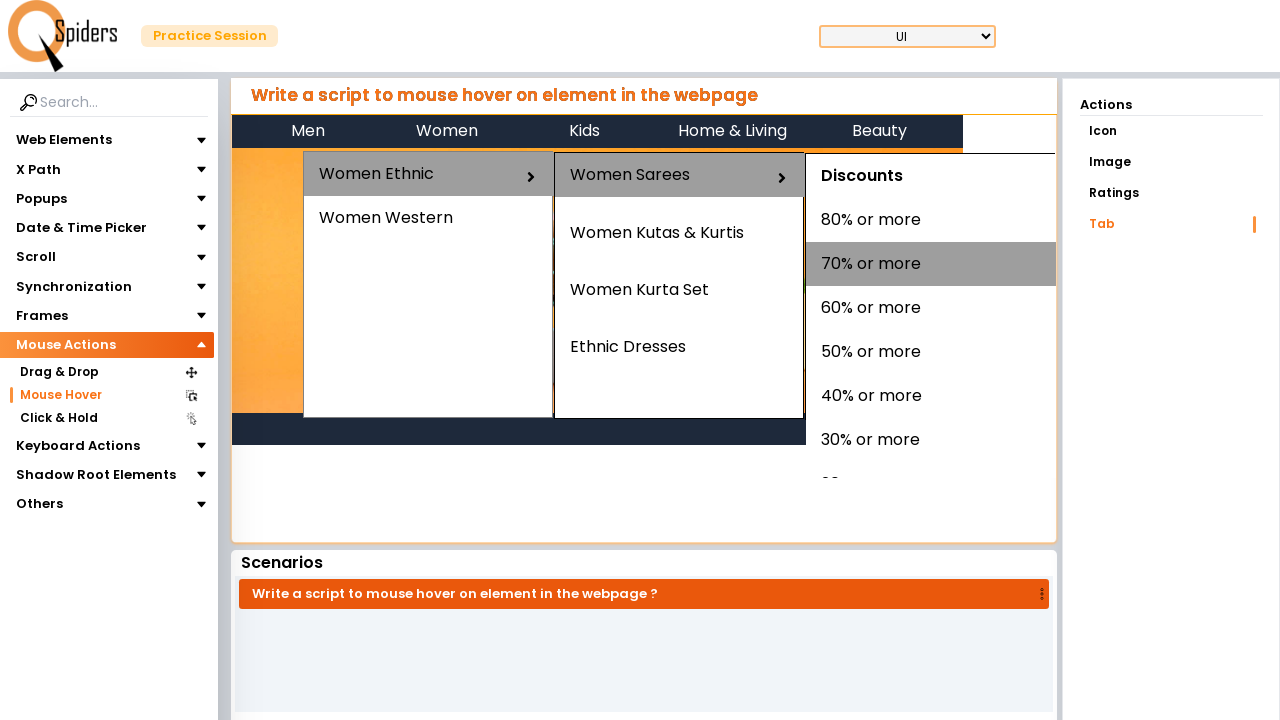

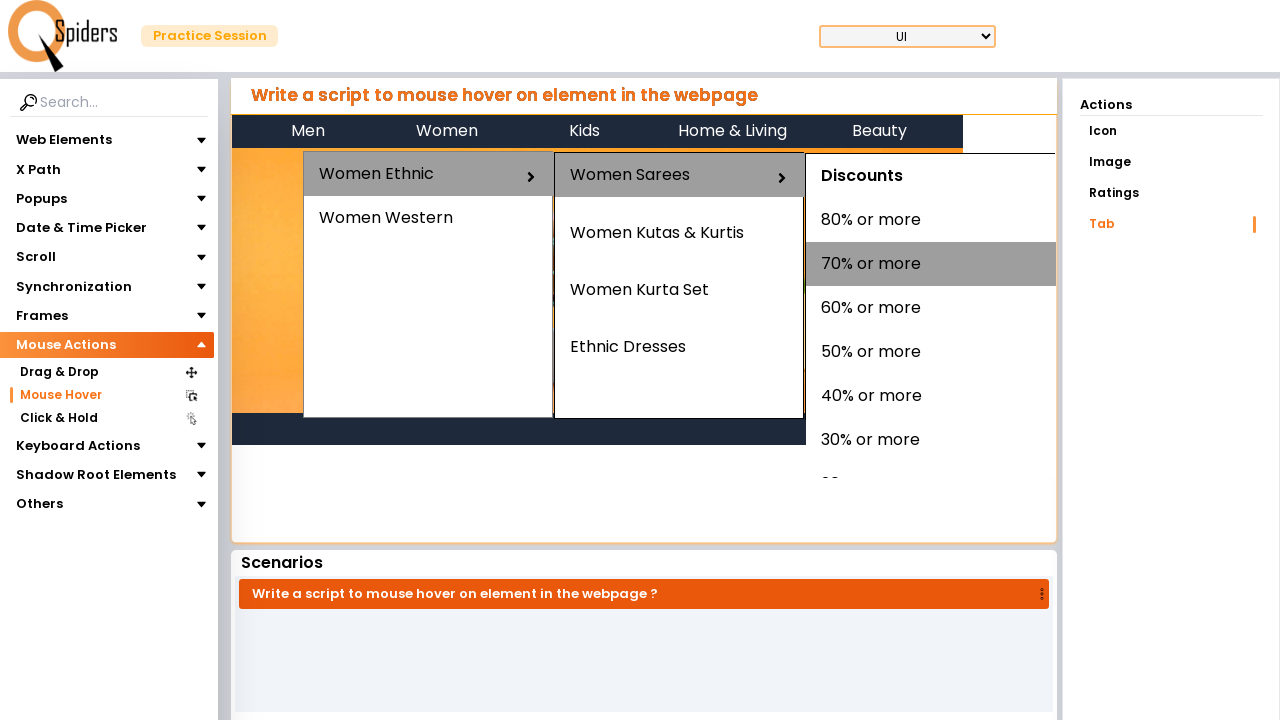